Tests that todo data persists after page reload

Starting URL: https://demo.playwright.dev/todomvc

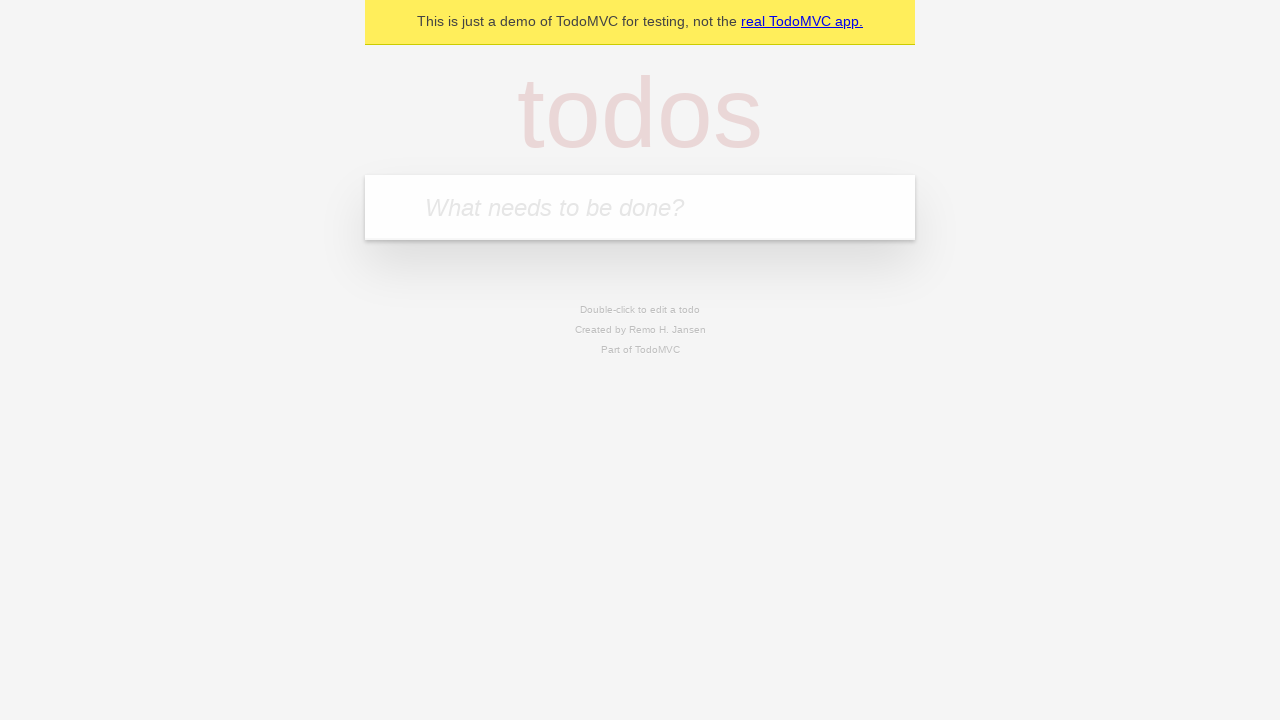

Filled todo input with 'buy some cheese' on internal:attr=[placeholder="What needs to be done?"i]
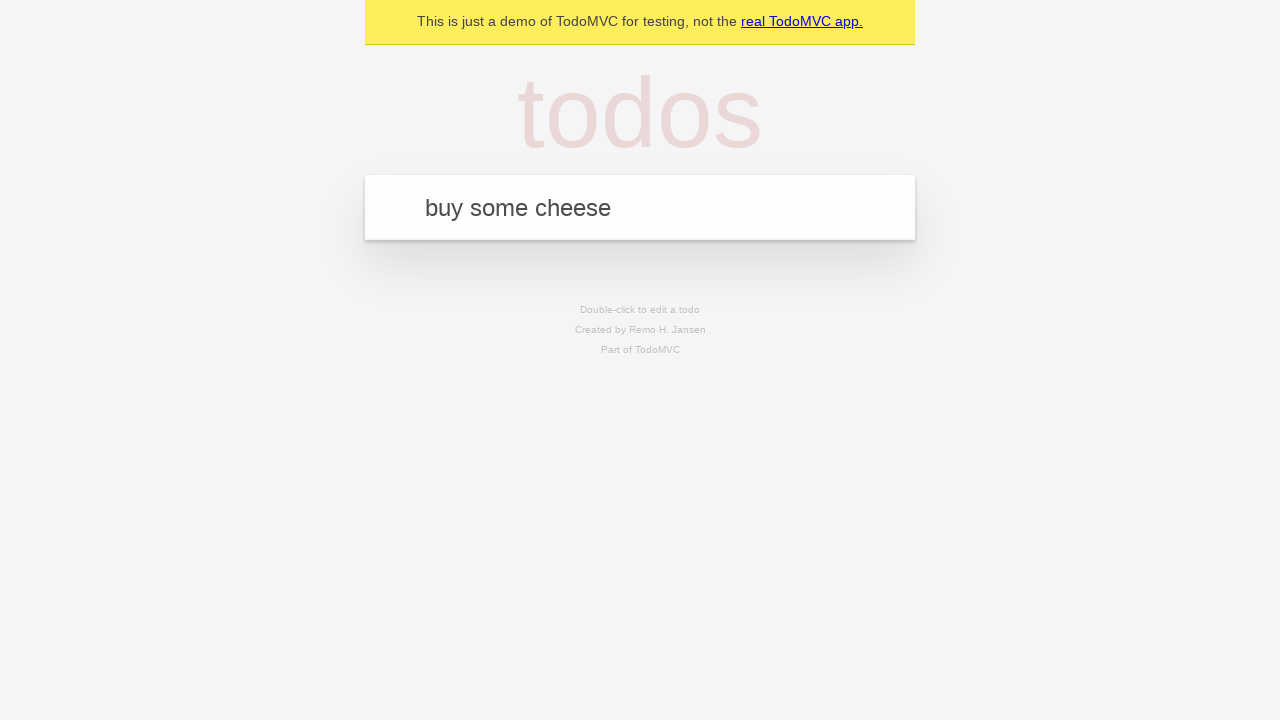

Pressed Enter to create first todo on internal:attr=[placeholder="What needs to be done?"i]
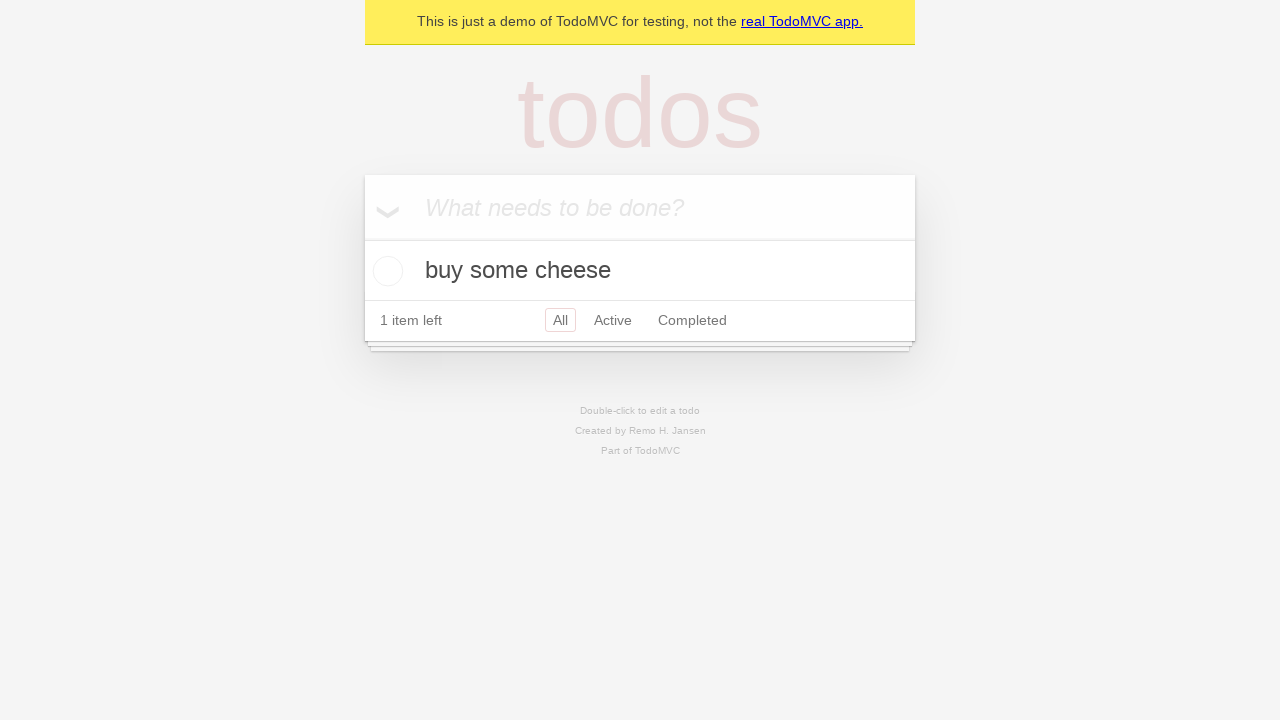

Filled todo input with 'feed the cat' on internal:attr=[placeholder="What needs to be done?"i]
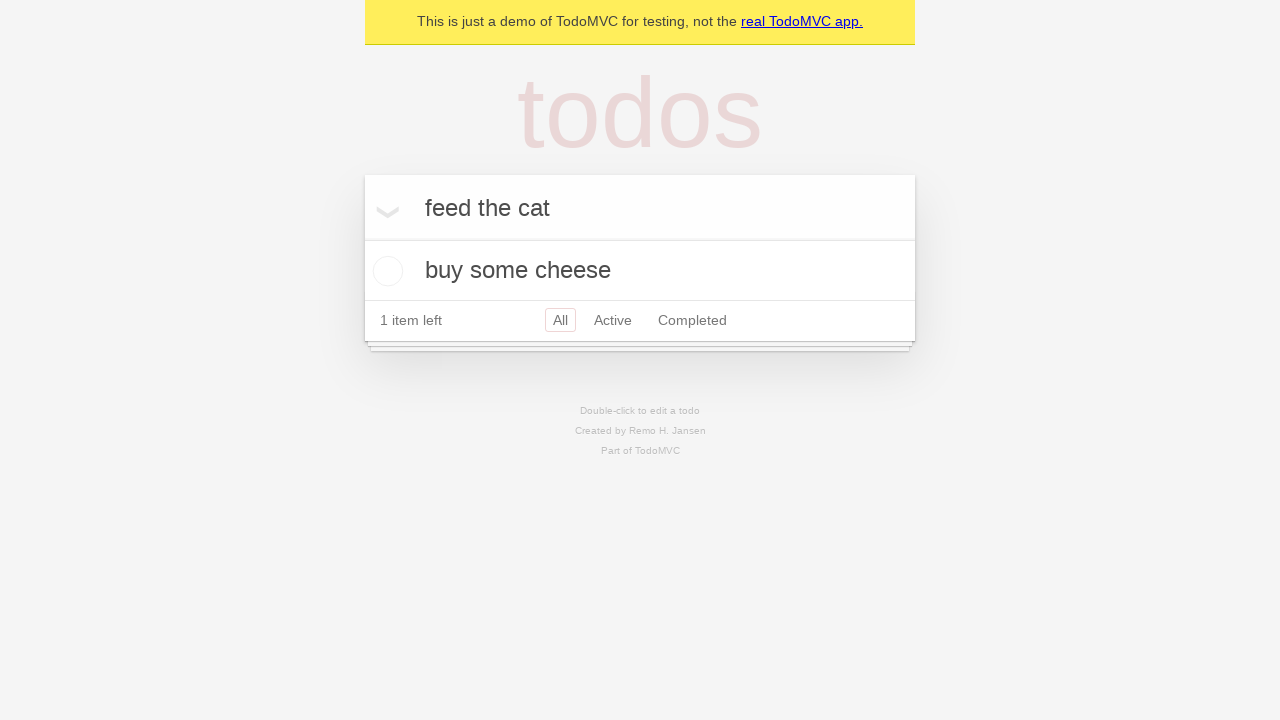

Pressed Enter to create second todo on internal:attr=[placeholder="What needs to be done?"i]
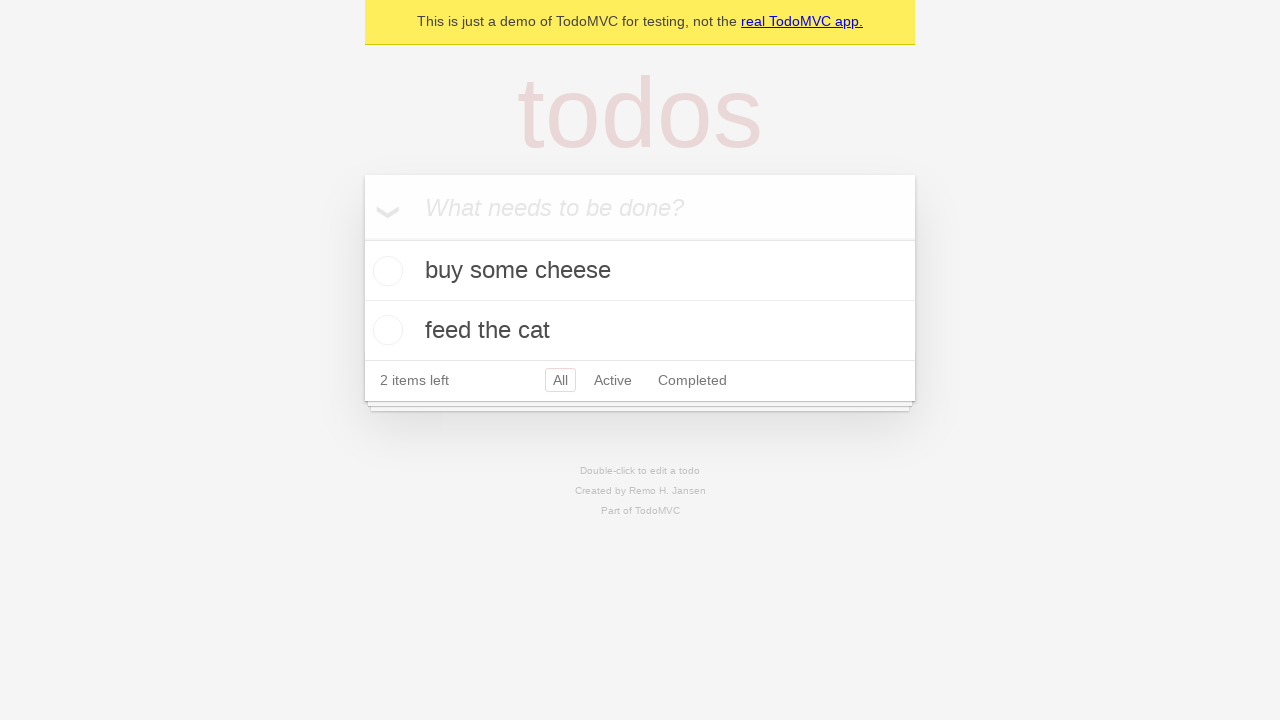

Located all todo items
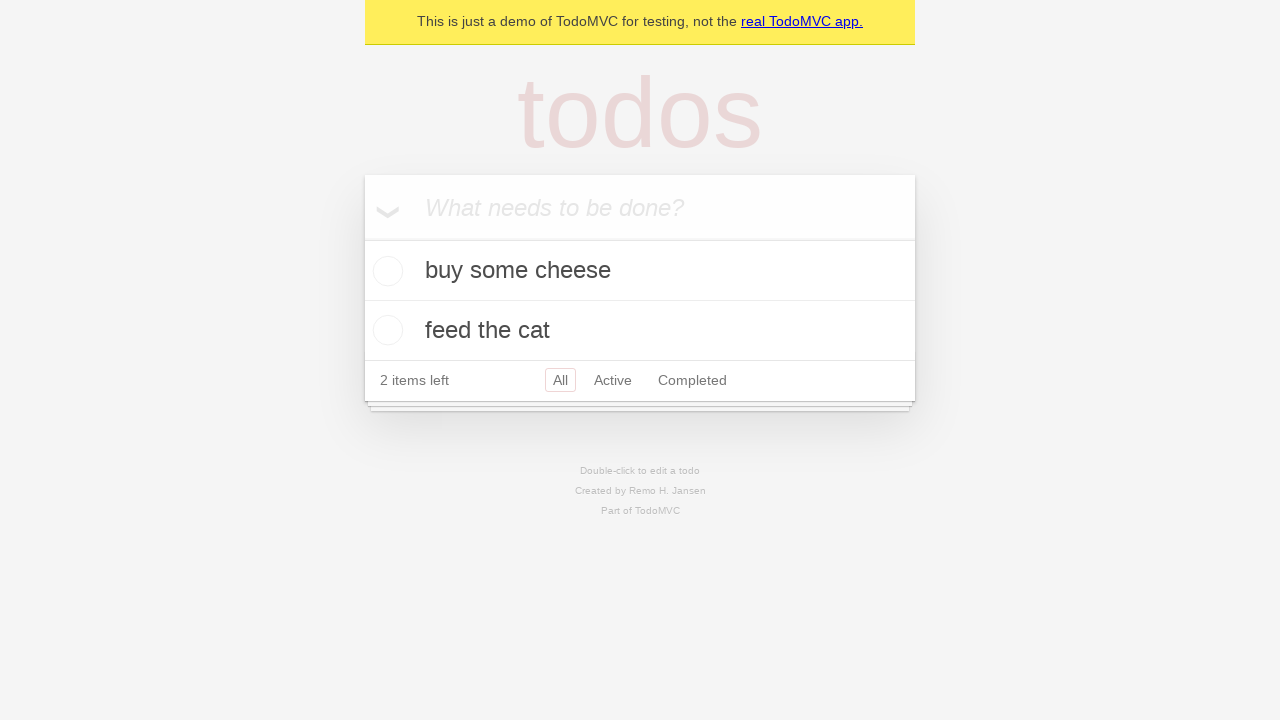

Located checkbox for first todo
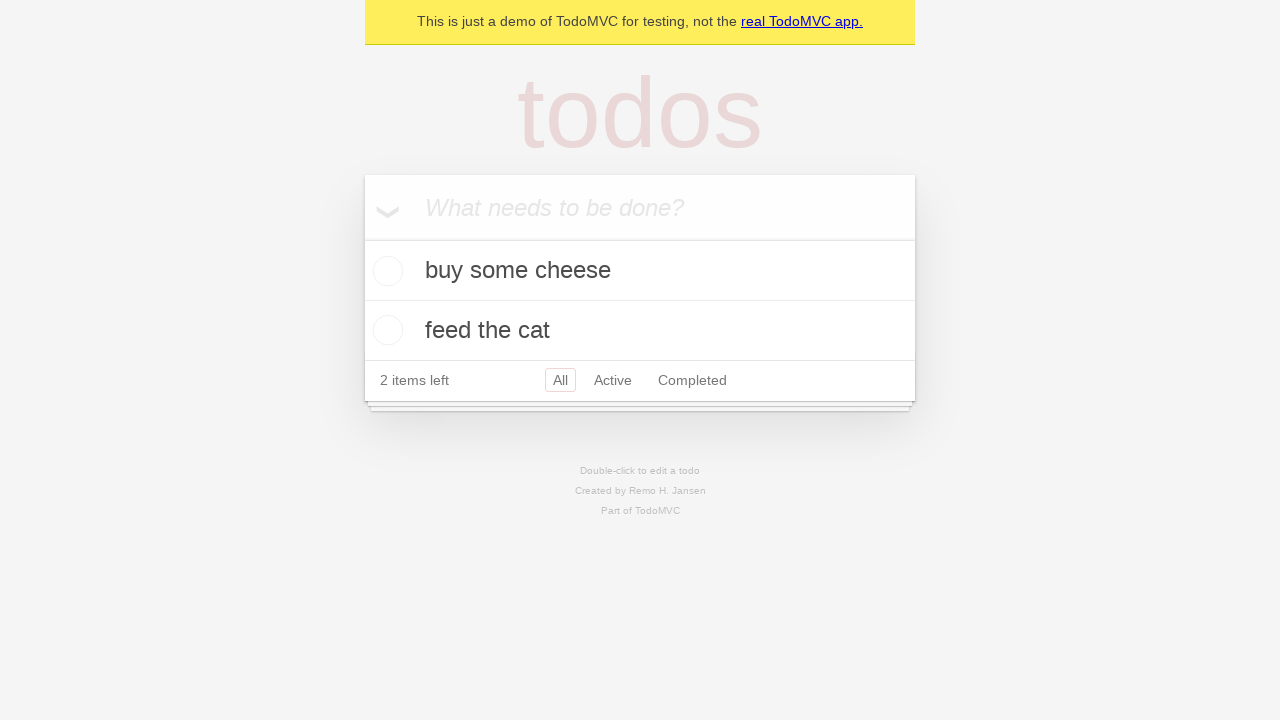

Checked first todo item at (385, 271) on internal:testid=[data-testid="todo-item"s] >> nth=0 >> internal:role=checkbox
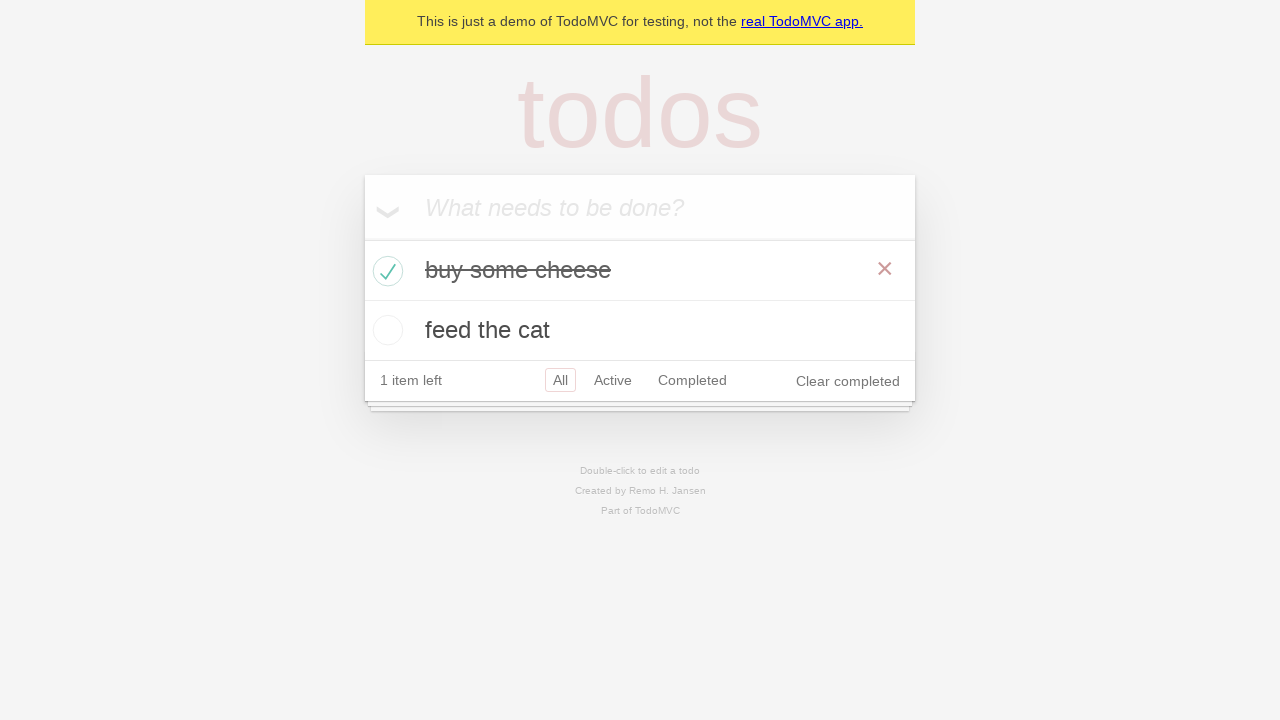

Reloaded the page
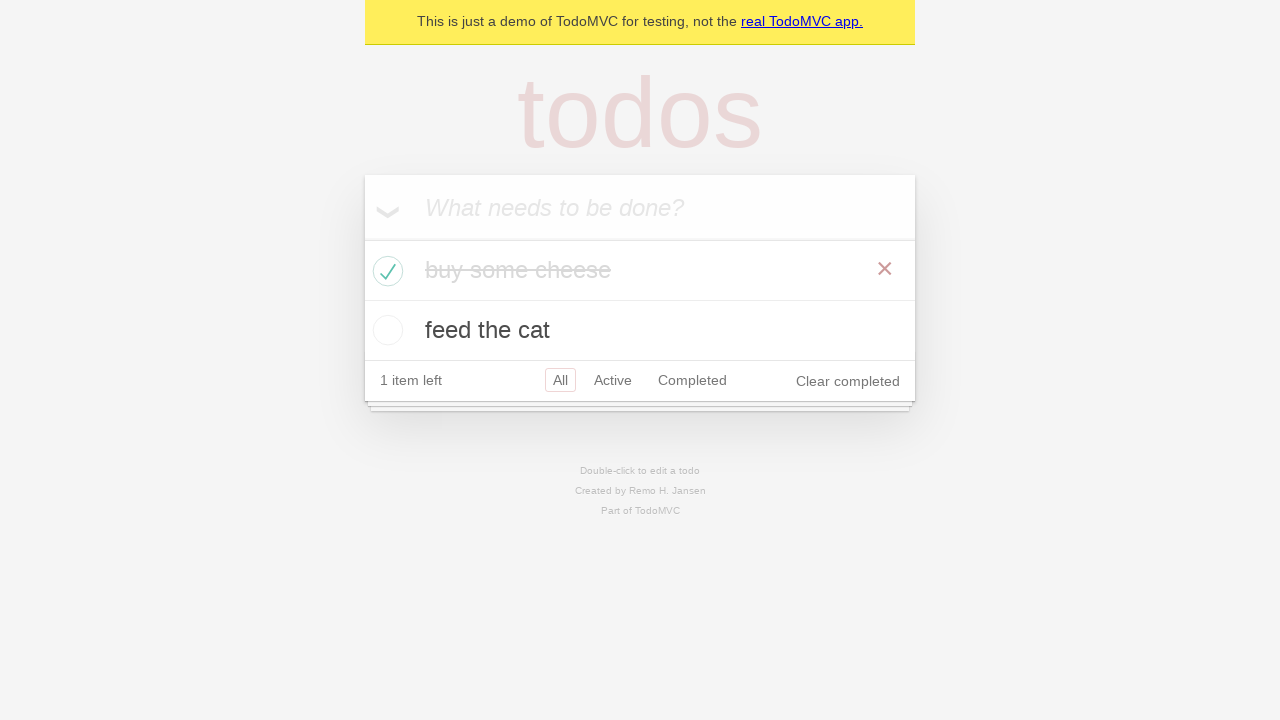

Todo items loaded after page reload
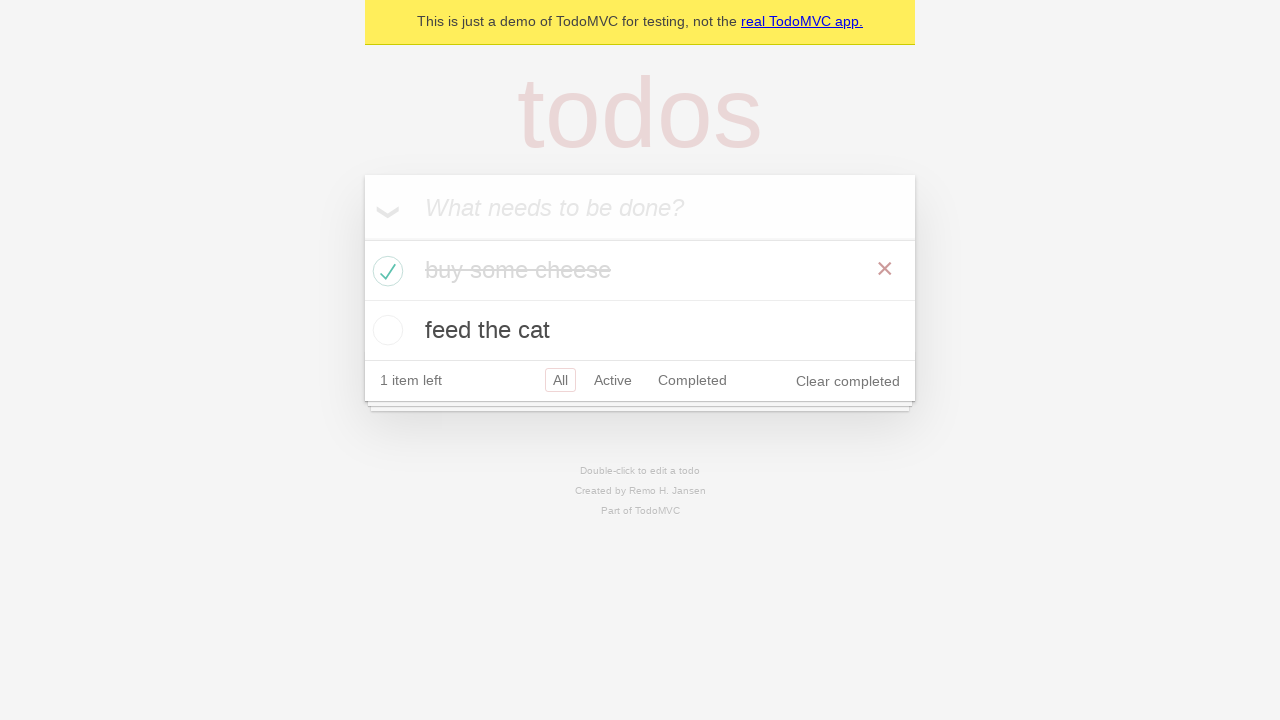

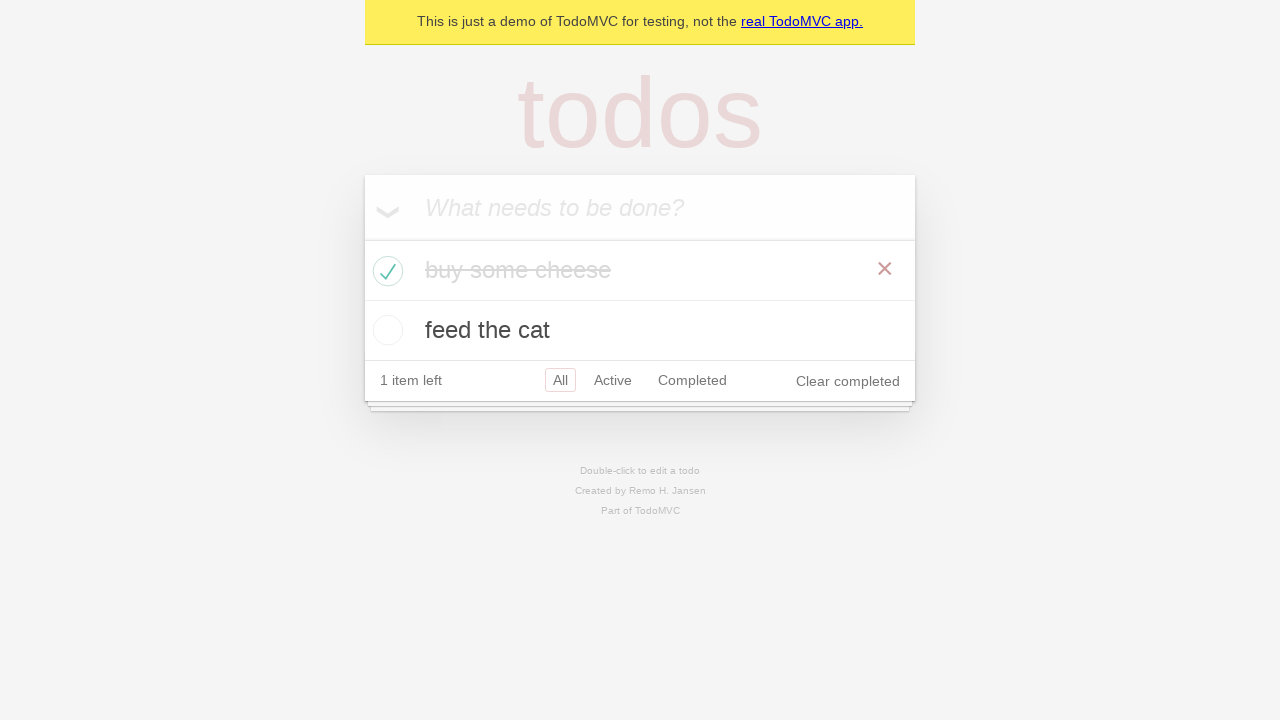